Tests the flight booking page by interacting with the departure city dropdown selector and verifying its options are available

Starting URL: https://blazedemo.com/

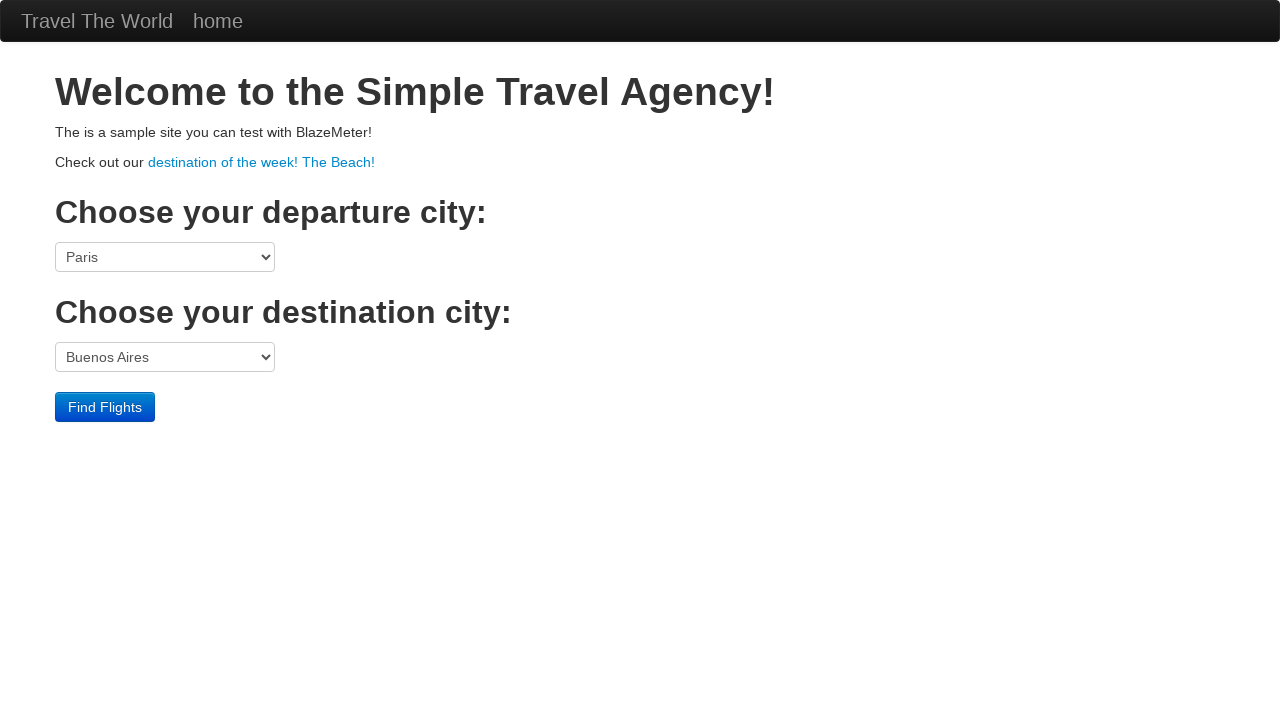

Waited for departure city dropdown selector to be available
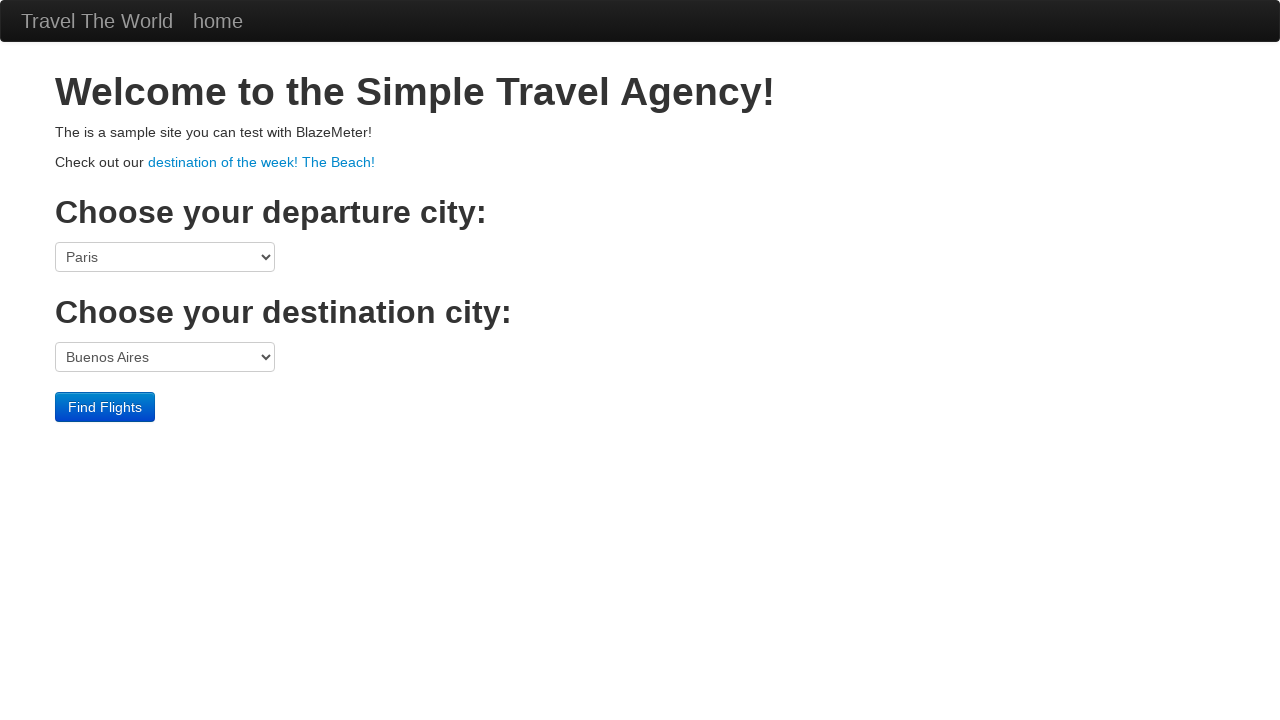

Clicked on departure city dropdown to verify interactivity at (165, 257) on select[name='fromPort']
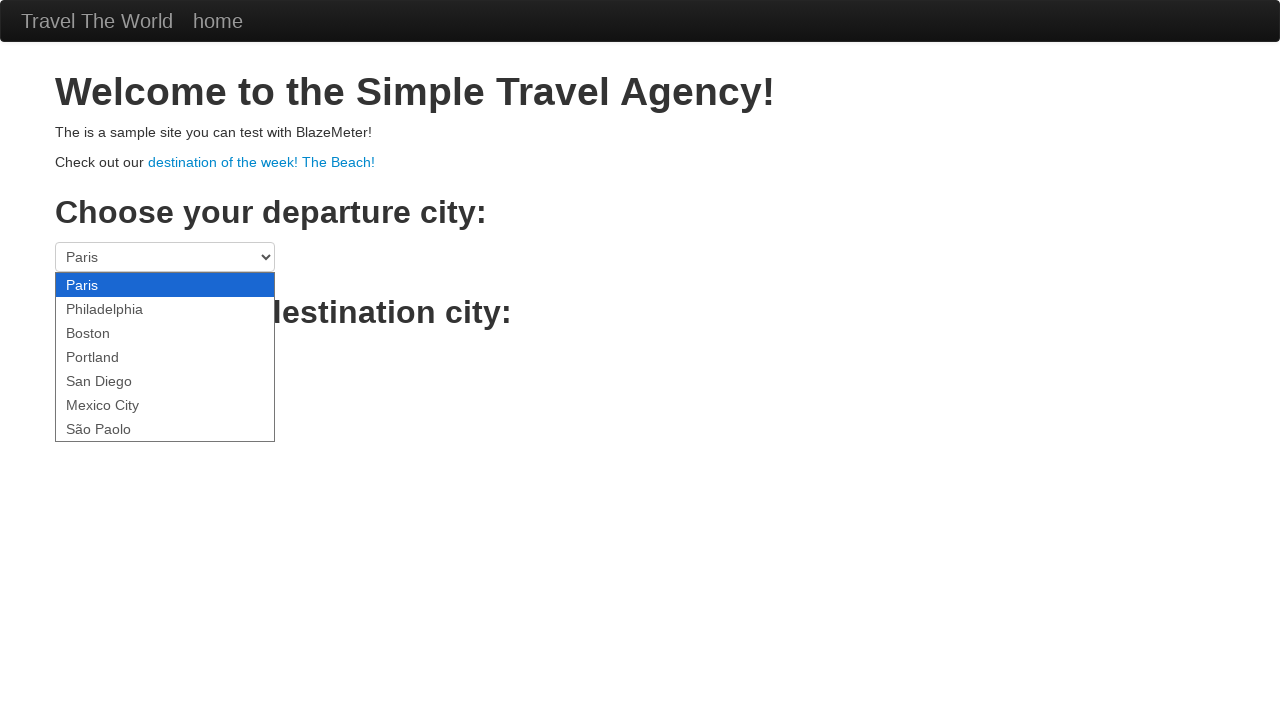

Selected second option from departure city dropdown to verify functionality on select[name='fromPort']
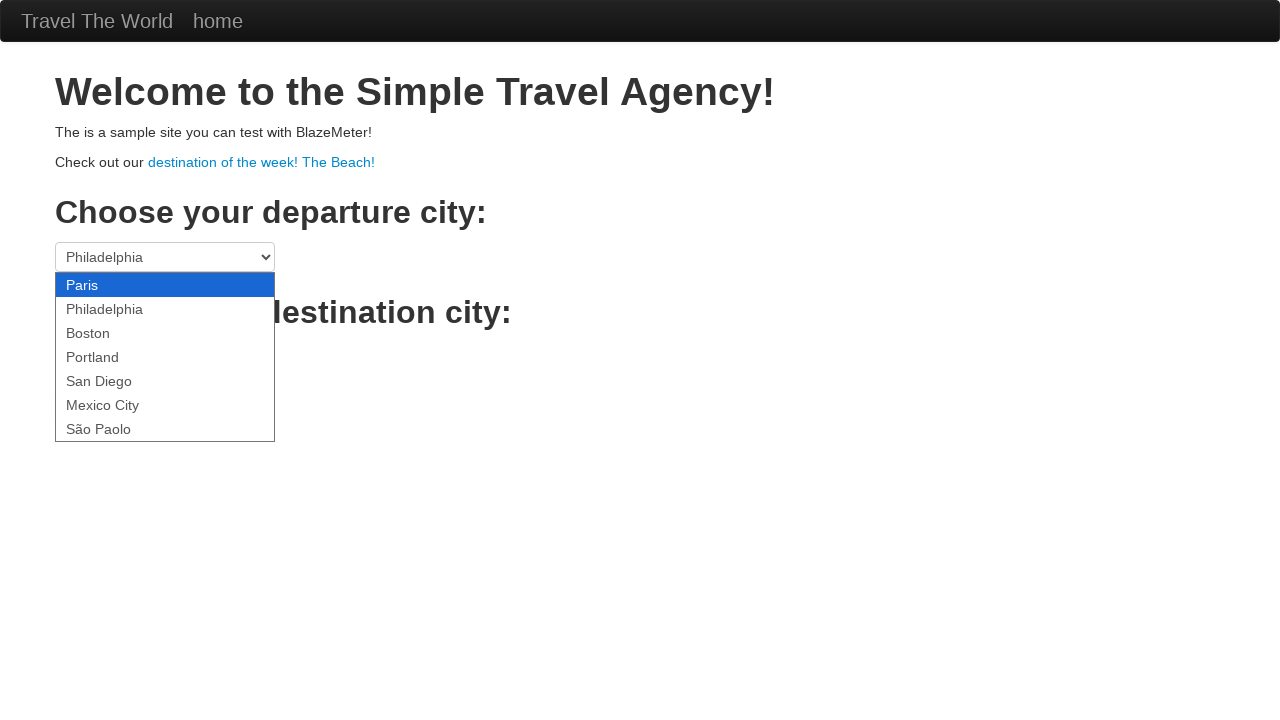

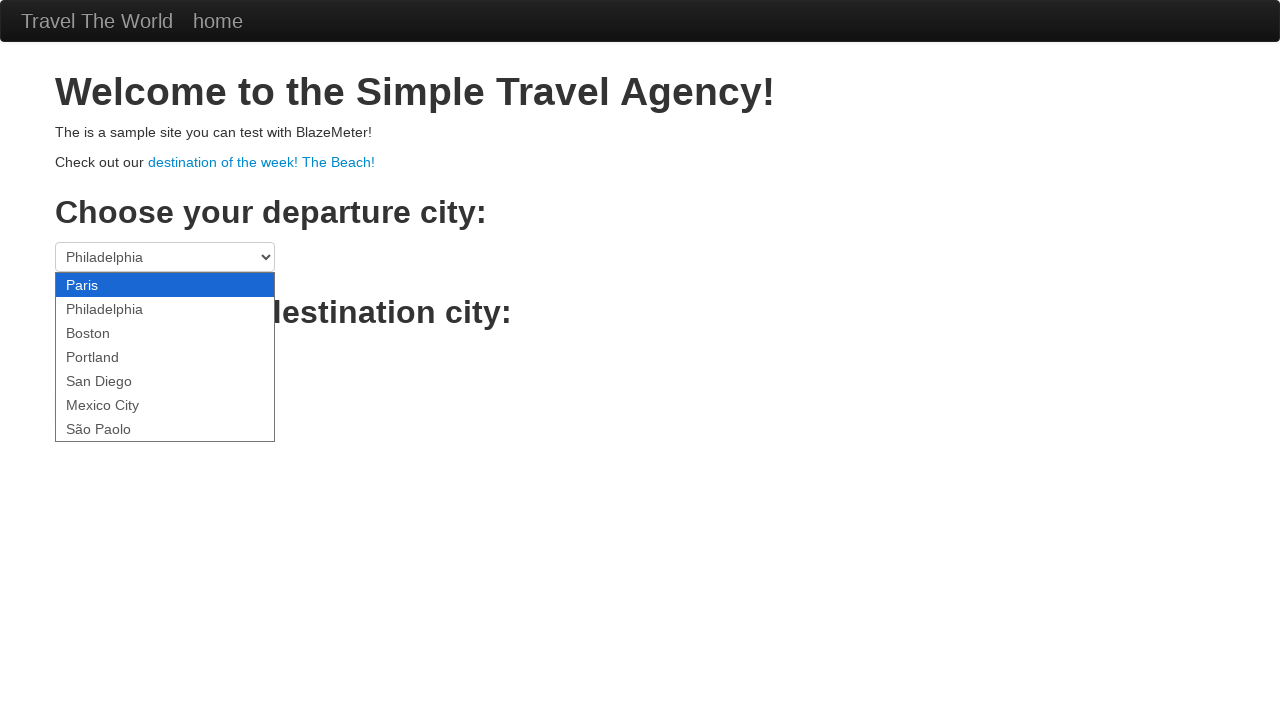